Tests a scrollable table on the automation practice page by scrolling the page and table, then verifying that the sum of values in the 4th column matches the displayed total amount

Starting URL: https://rahulshettyacademy.com/AutomationPractice/

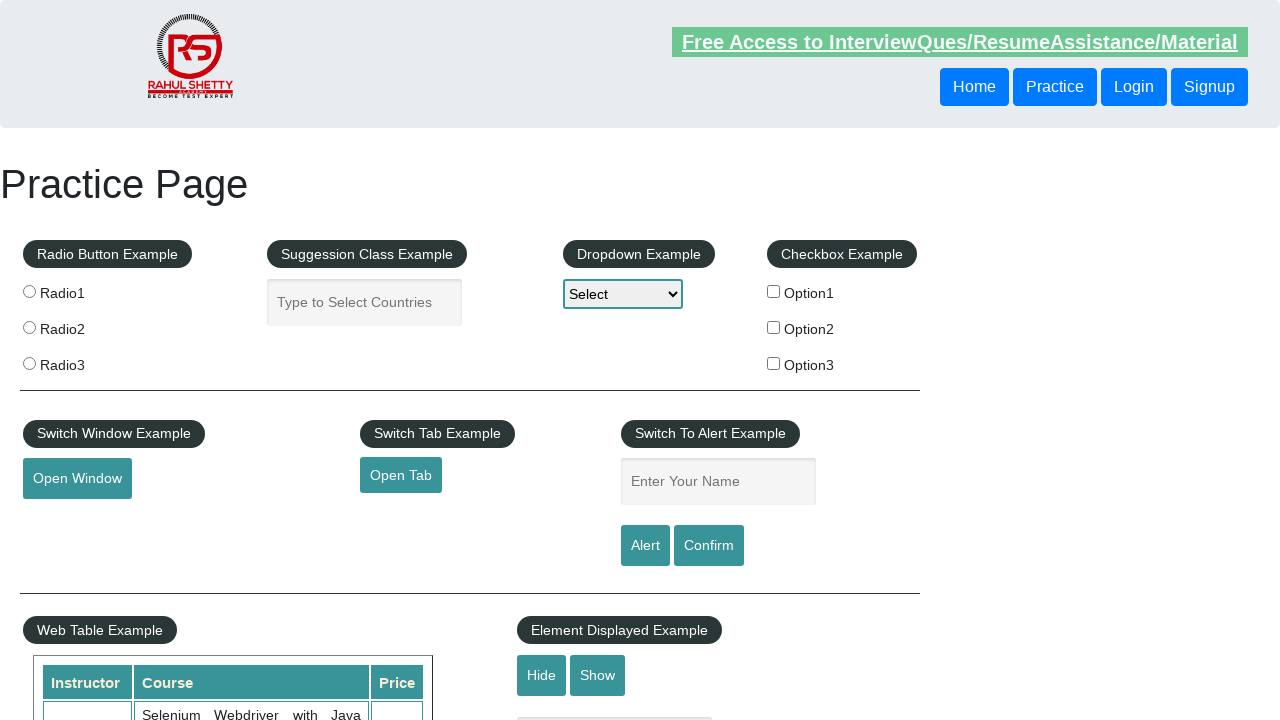

Scrolled page down by 500 pixels
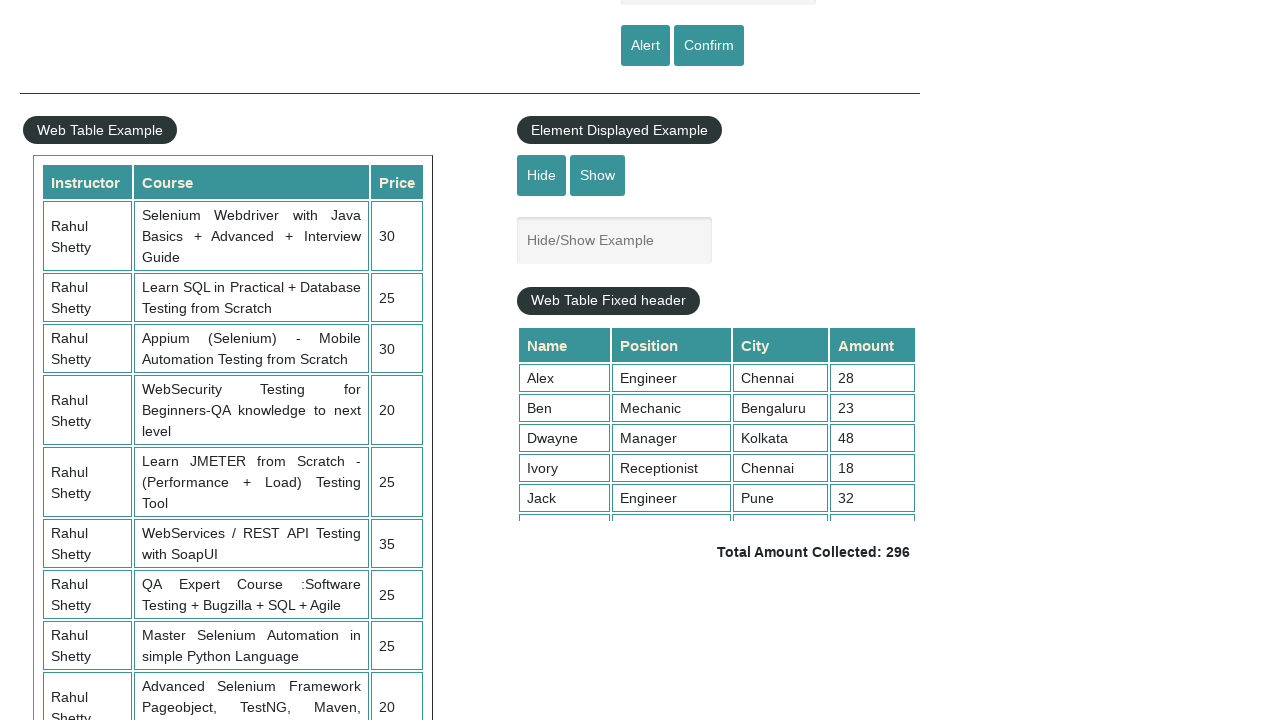

Waited 1 second for page scroll to complete
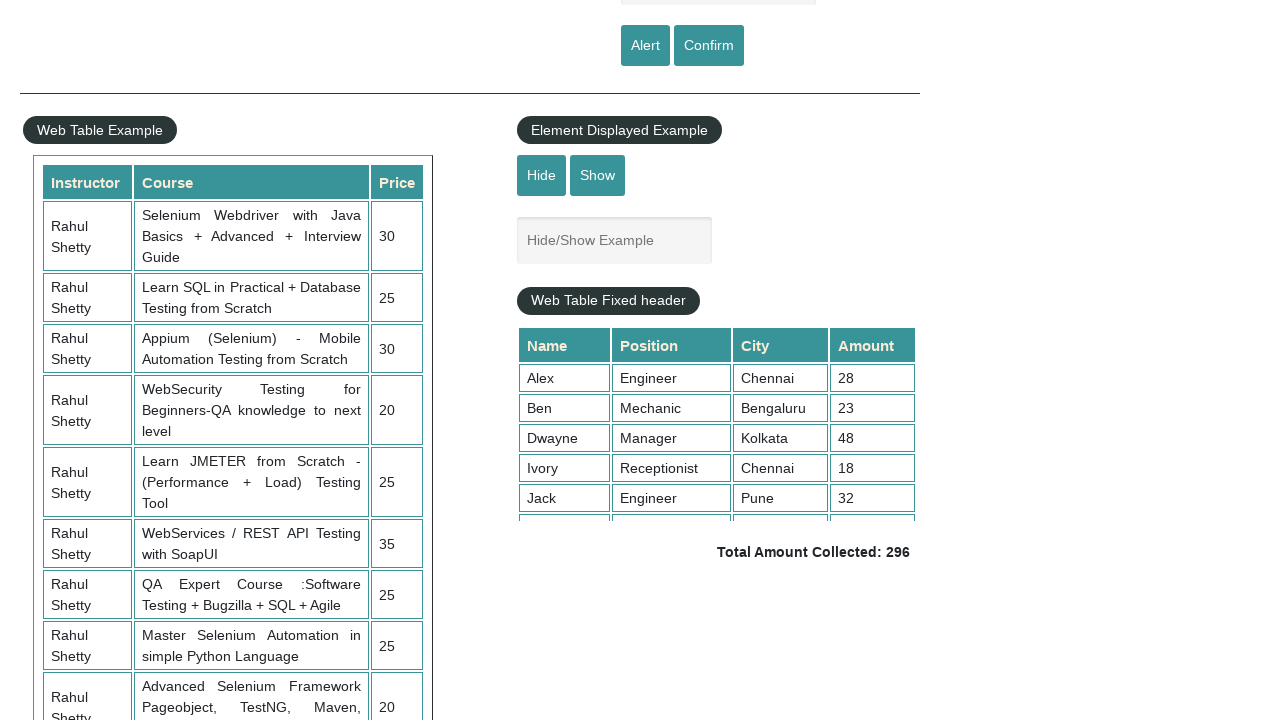

Scrolled table element down by 5000 pixels
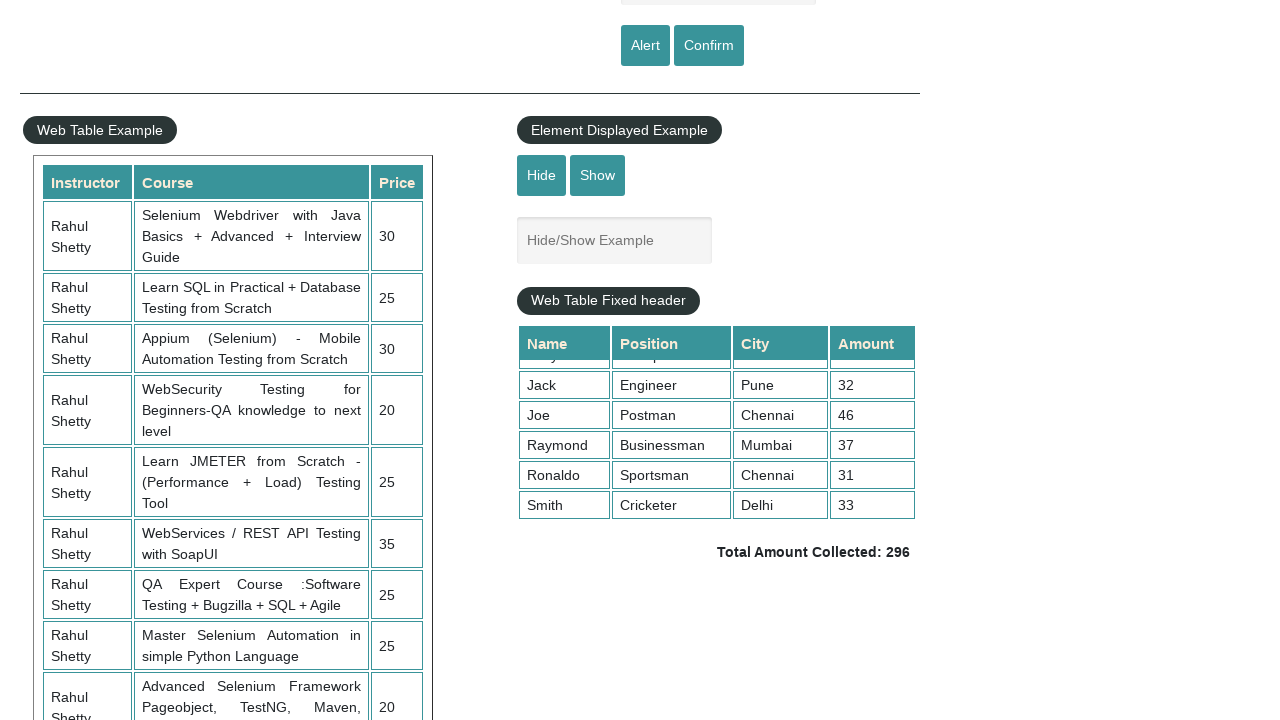

Waited 1 second for table scroll to complete
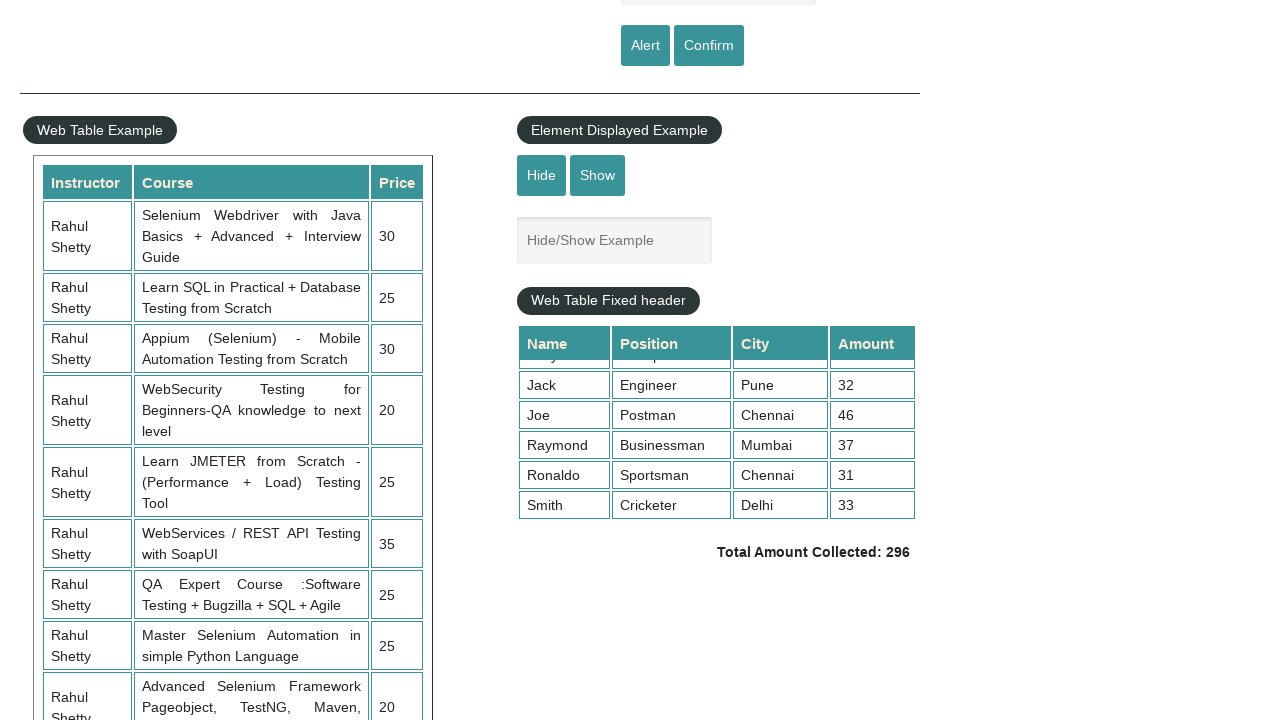

Retrieved all values from 4th column of table
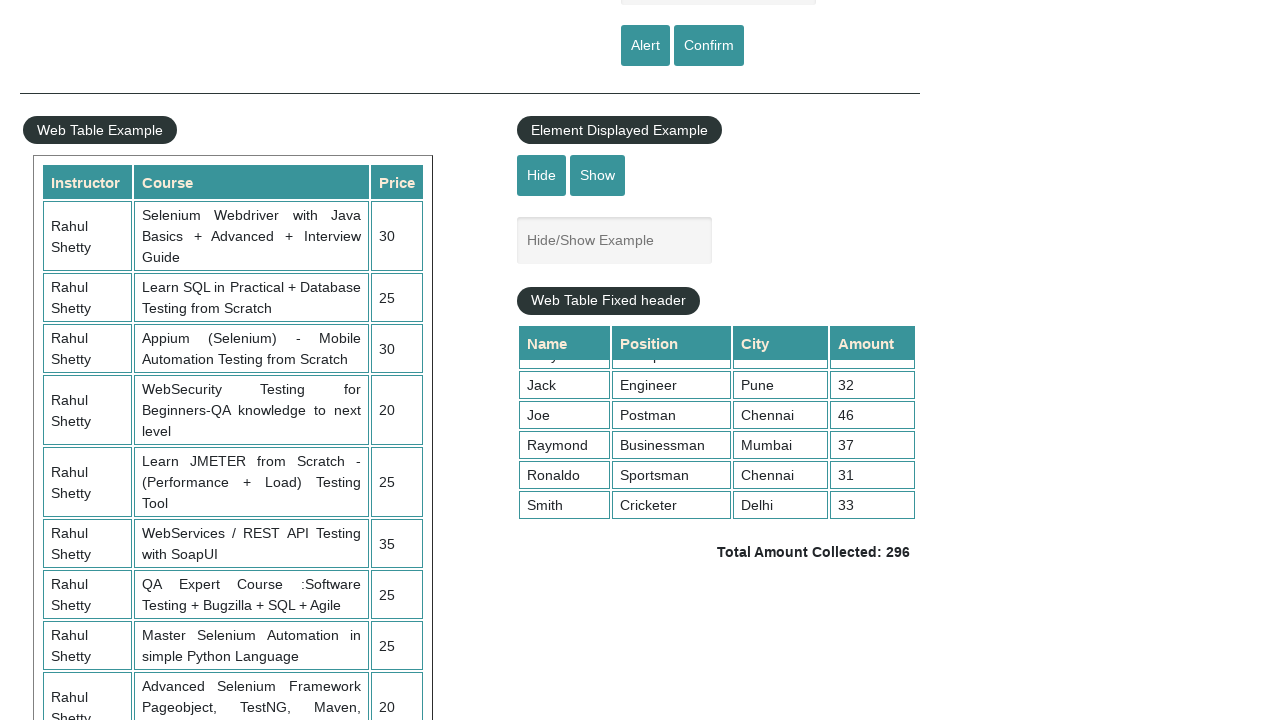

Calculated sum of 4th column values: 296
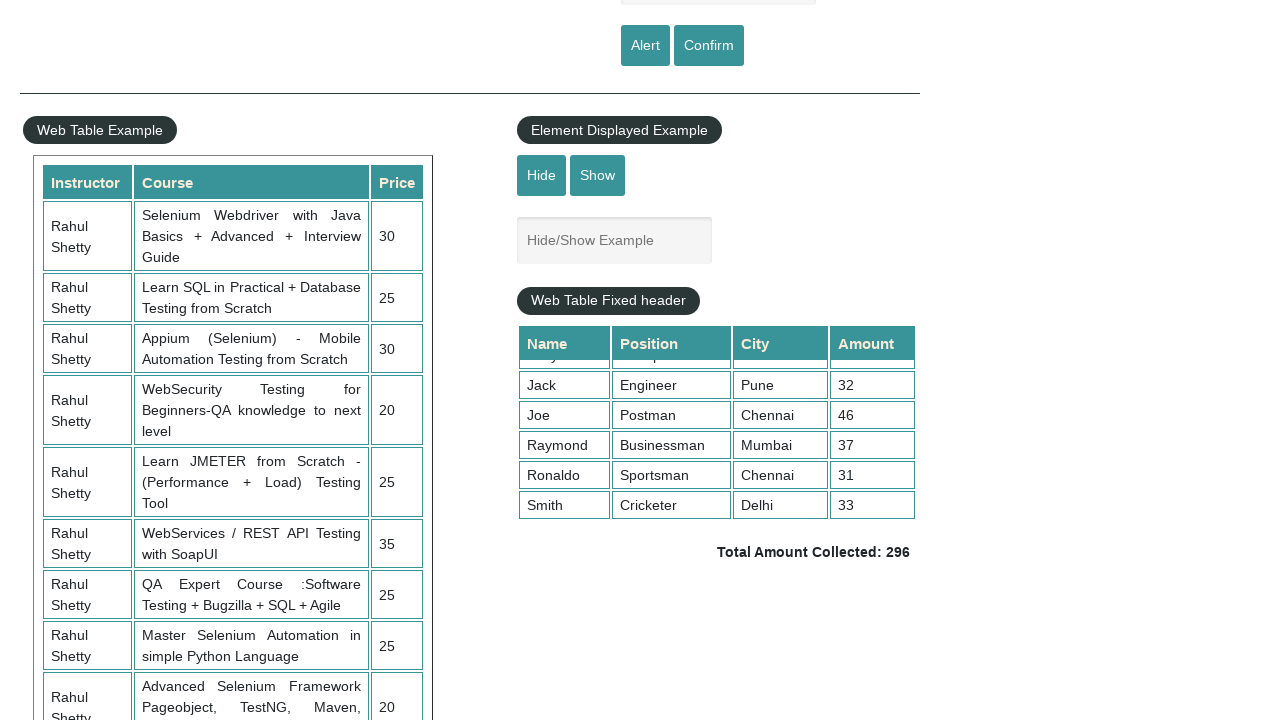

Retrieved displayed total amount text
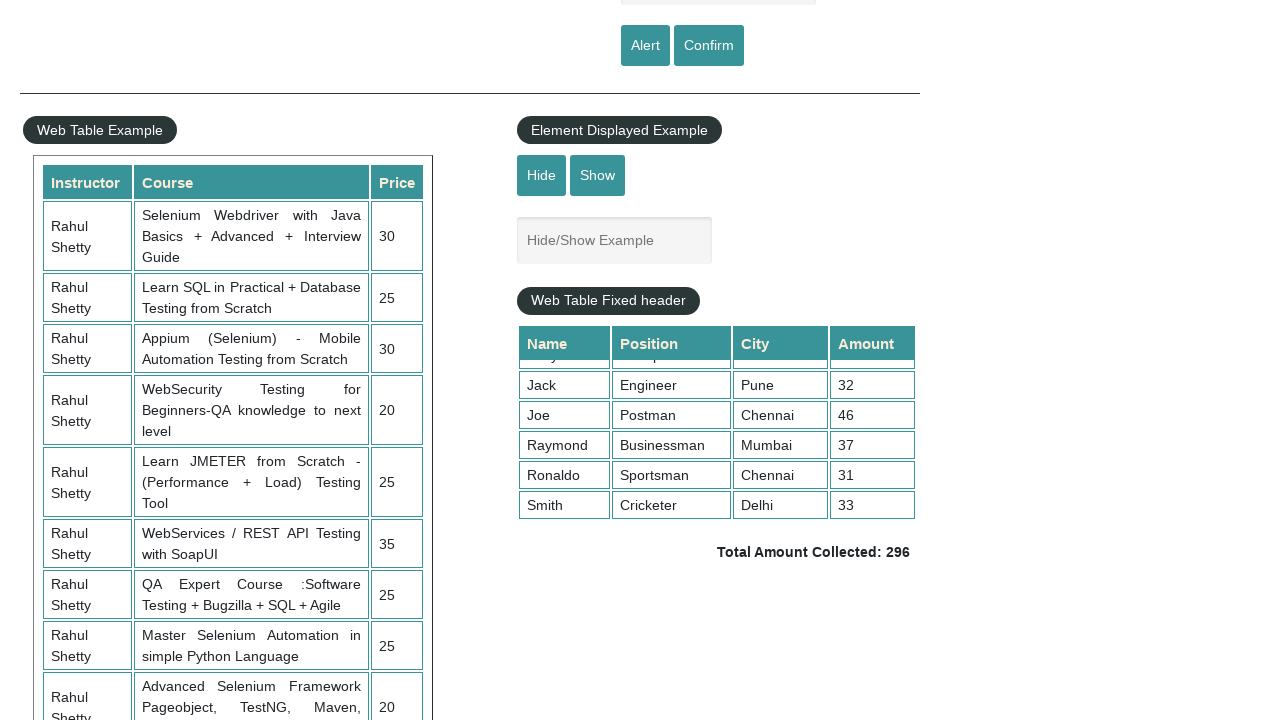

Parsed displayed total amount: 296
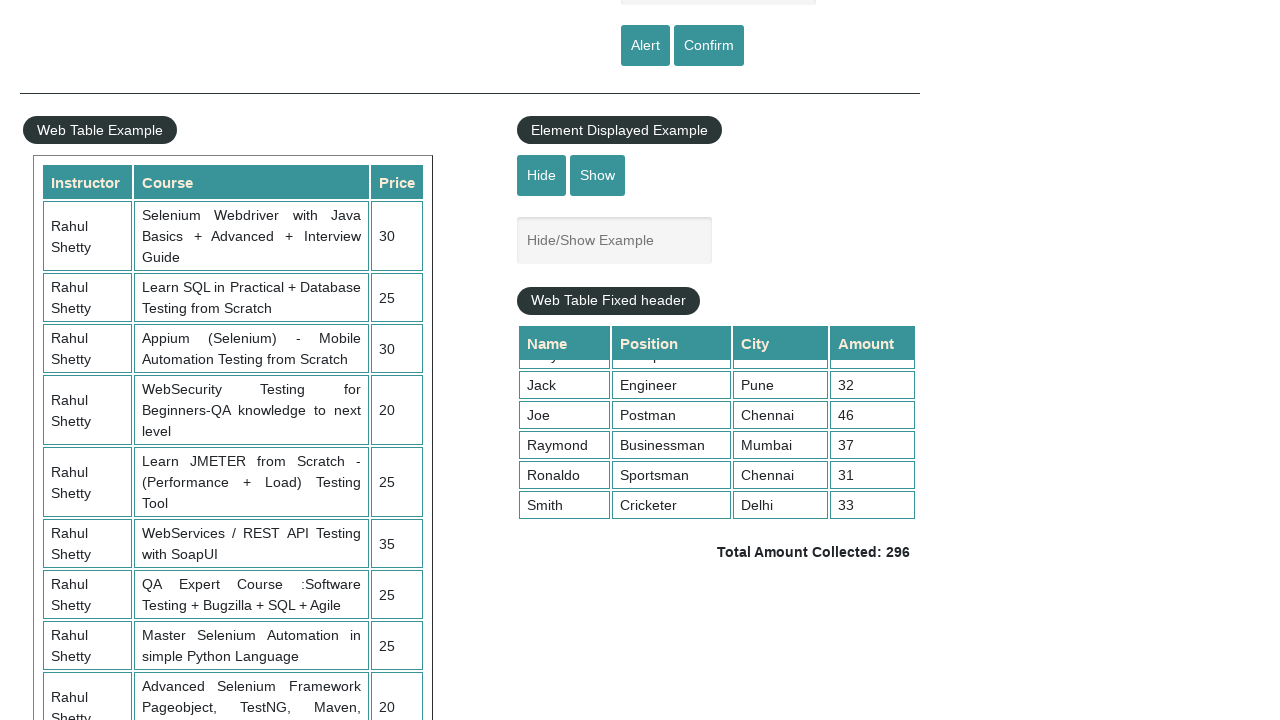

Verified calculated sum (296) matches displayed total (296)
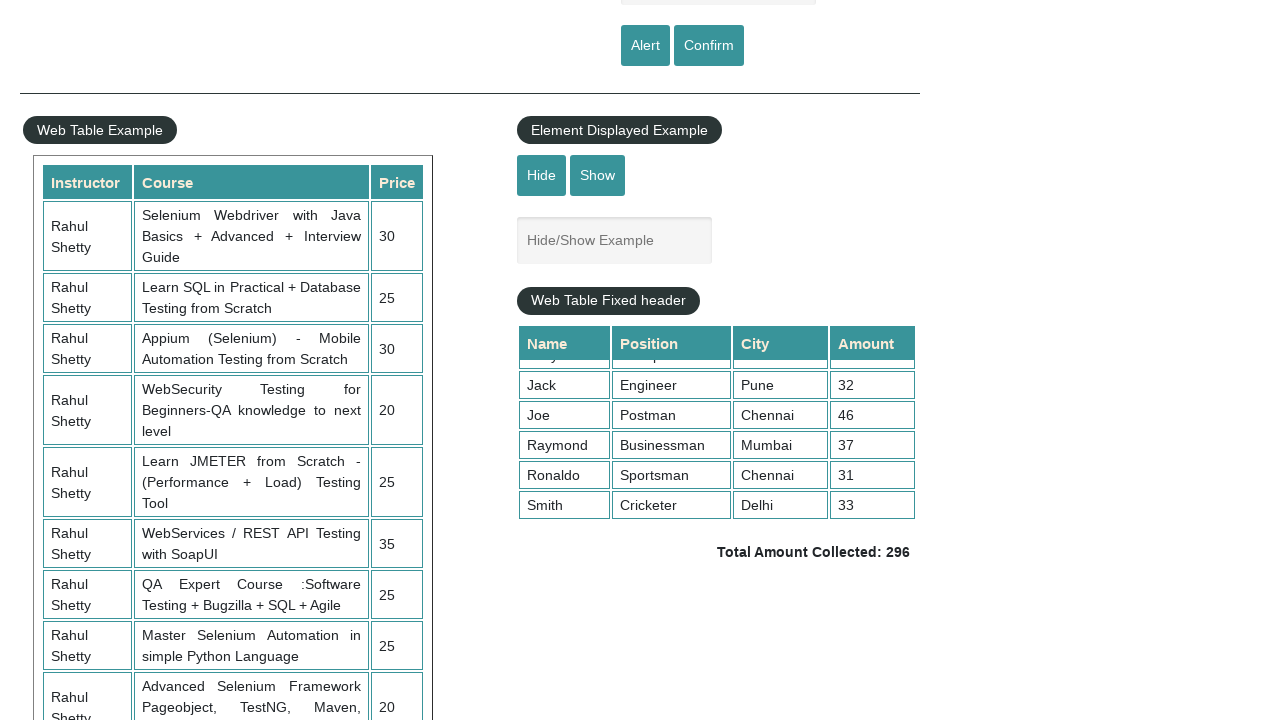

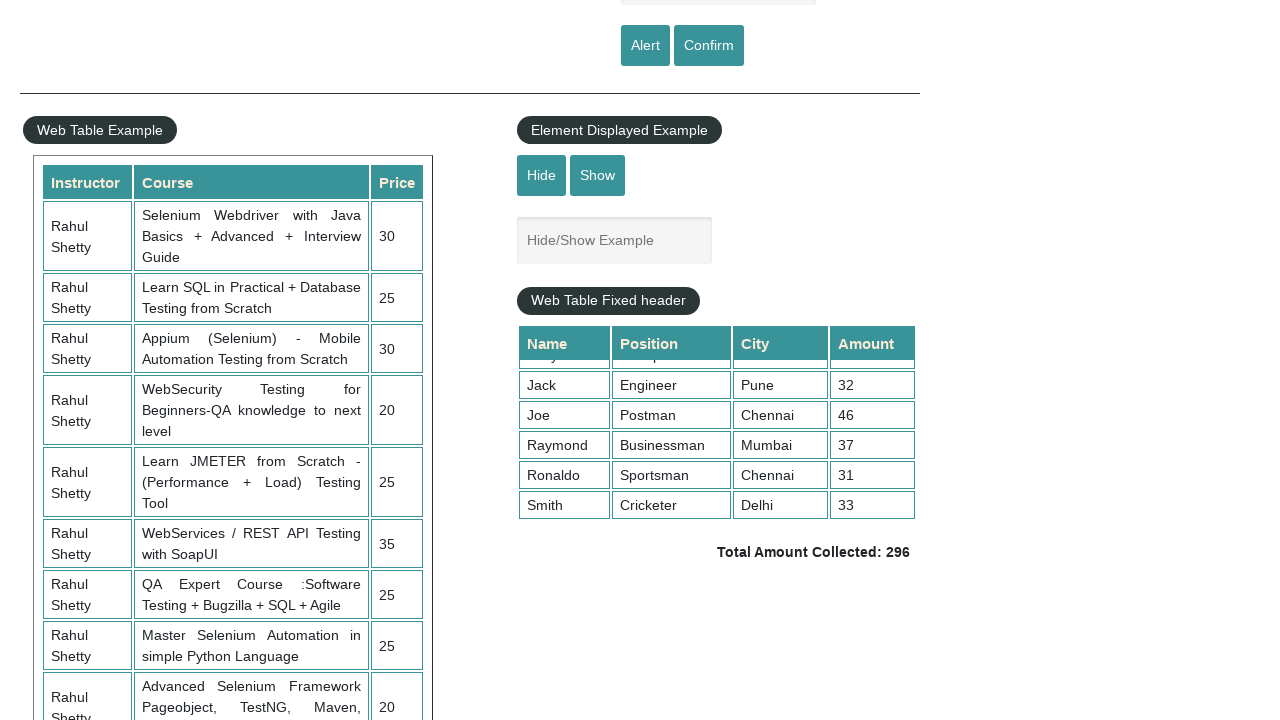